Fills out a simple form with personal information (first name, last name, city, country) and submits it

Starting URL: http://suninjuly.github.io/simple_form_find_task.html

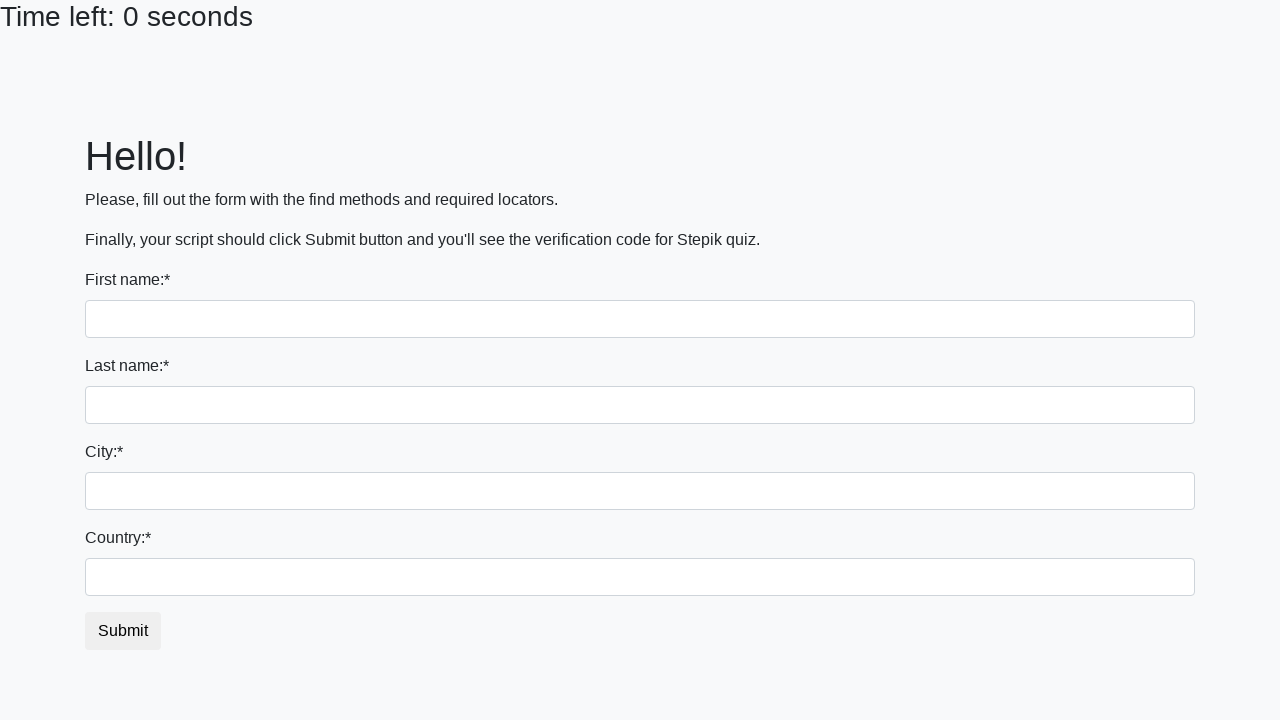

Filled first name field with 'Ivan' on input
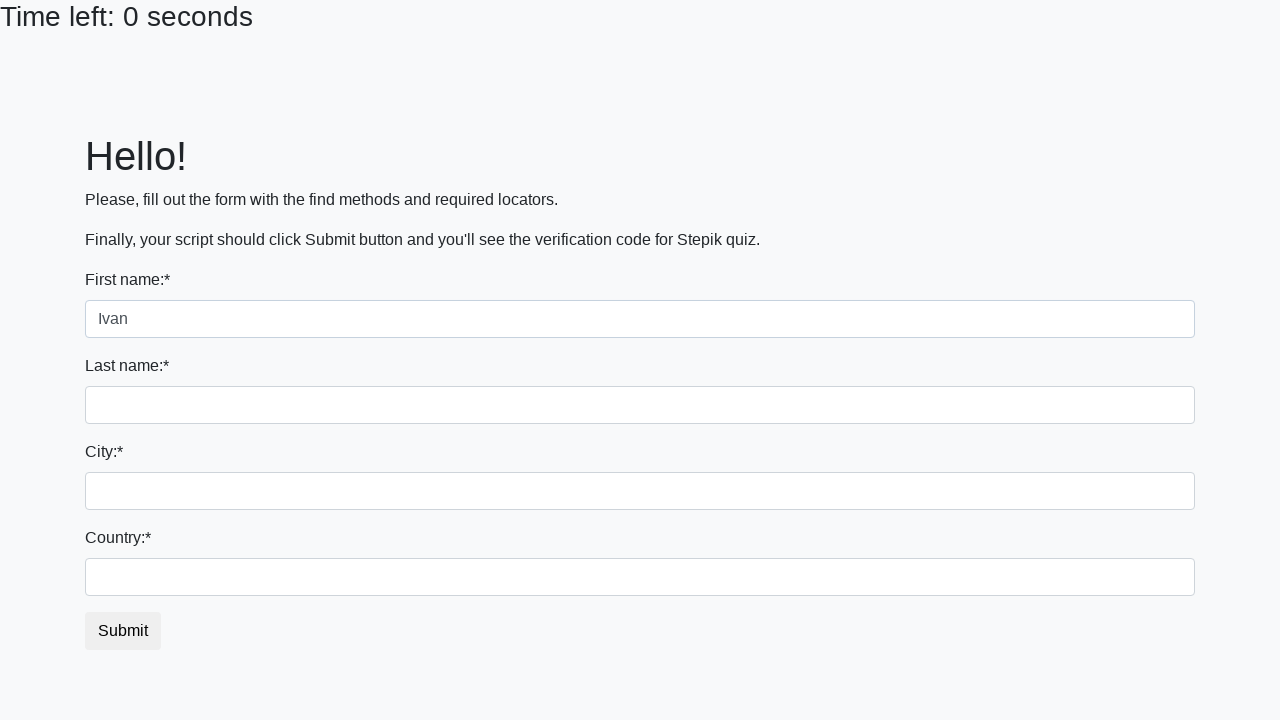

Filled last name field with 'Petrov' on input[name='last_name']
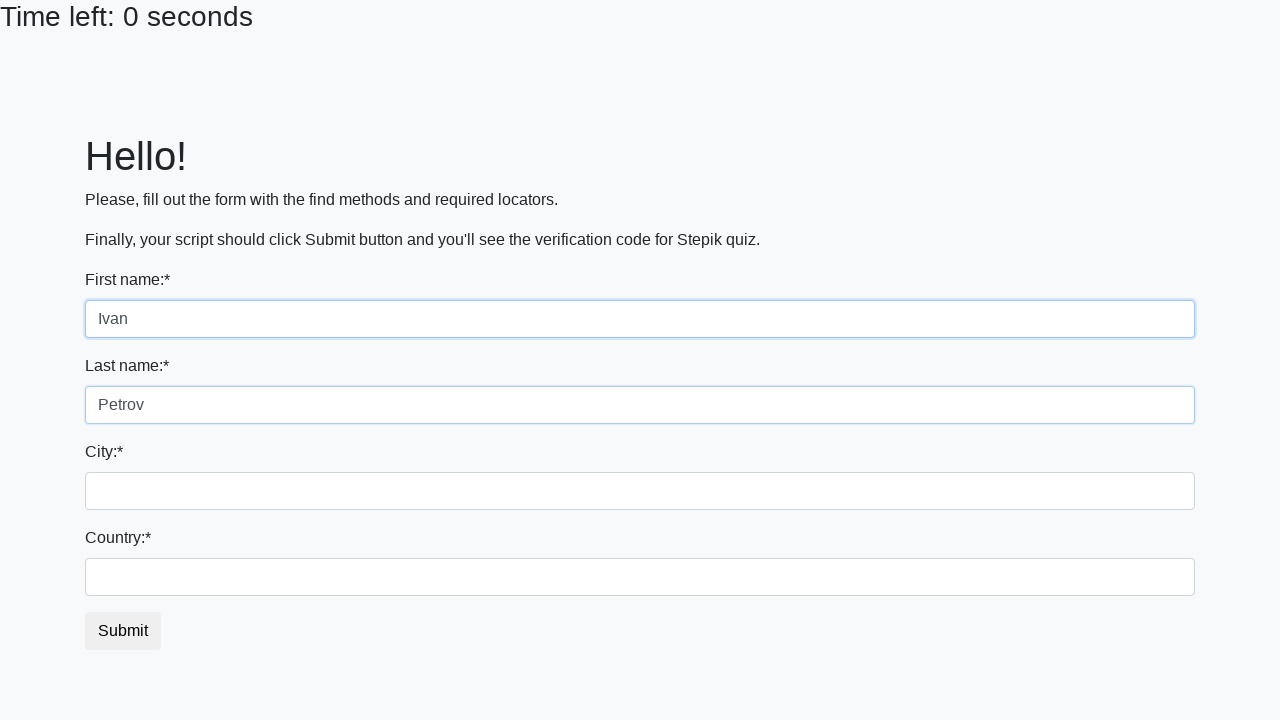

Filled city field with 'Smolensk' on .city
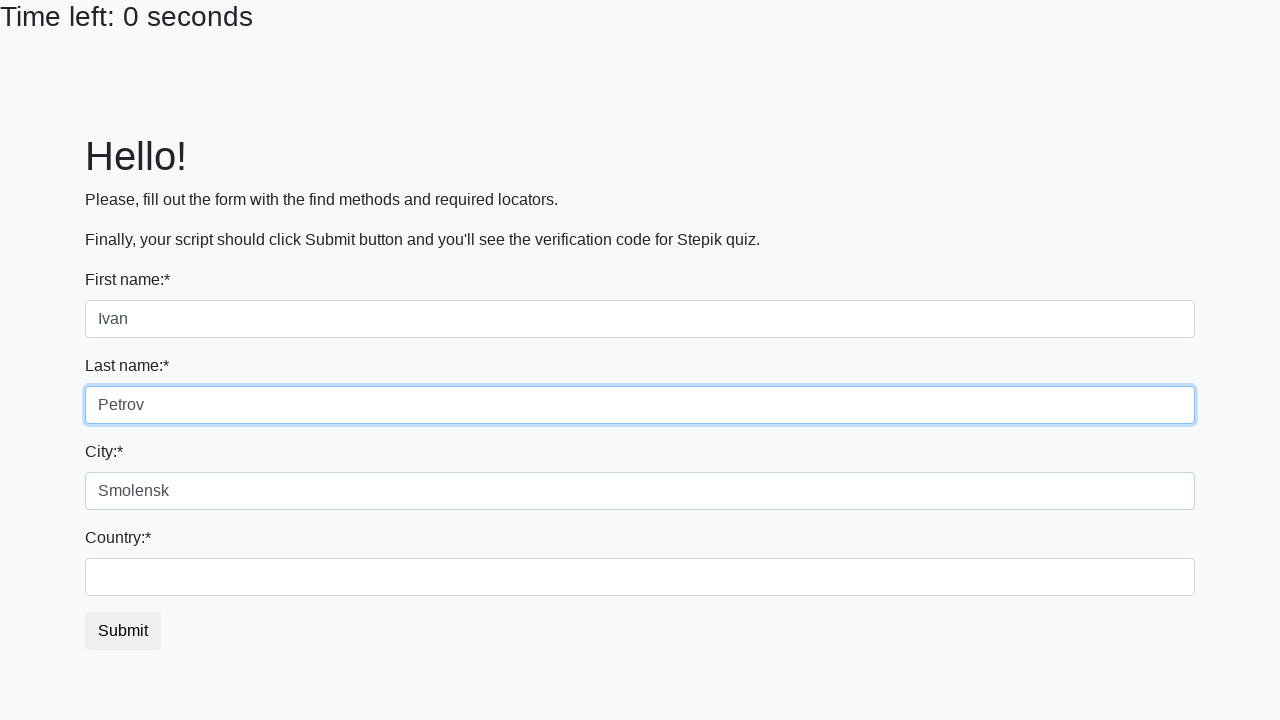

Filled country field with 'Russia' on #country
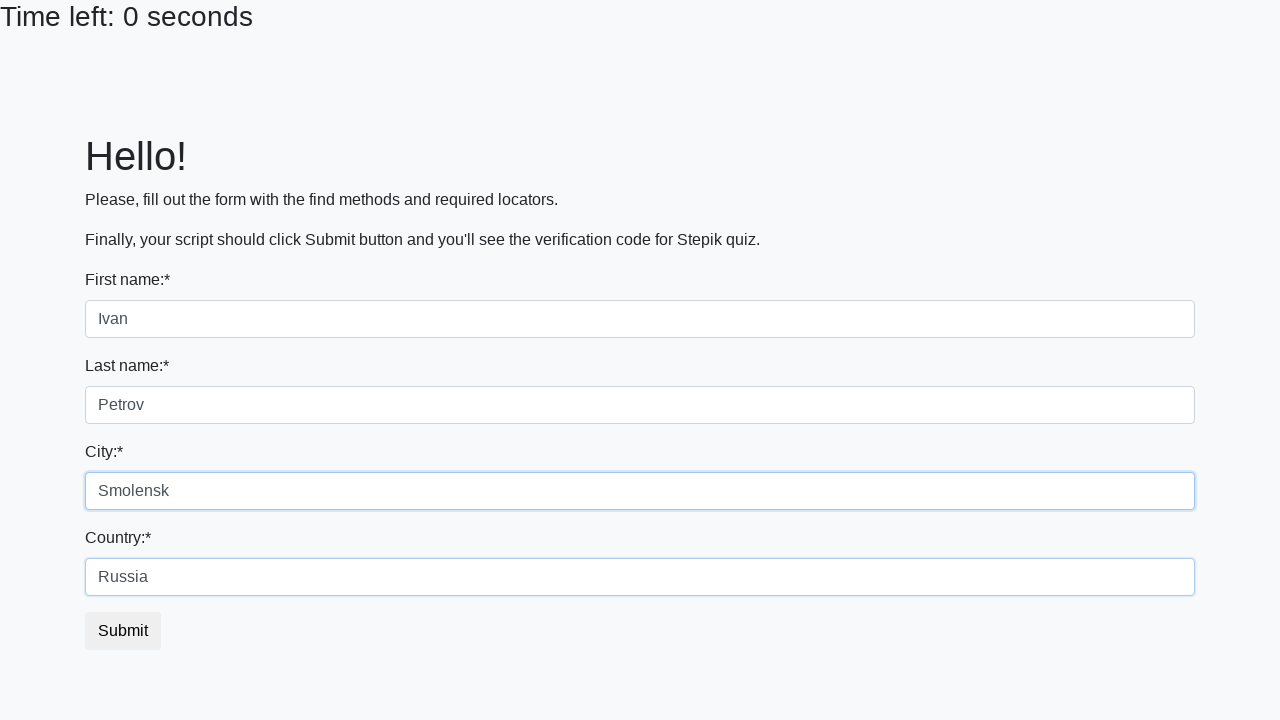

Clicked submit button to submit the form at (123, 631) on .btn
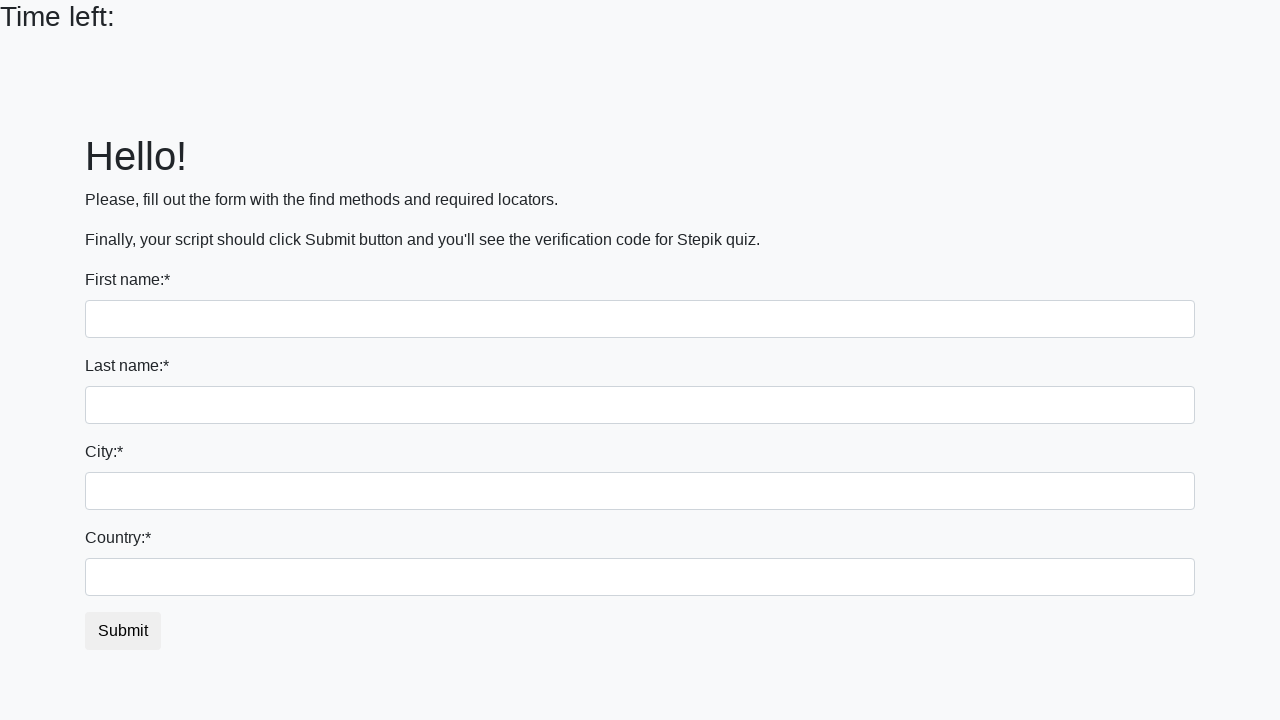

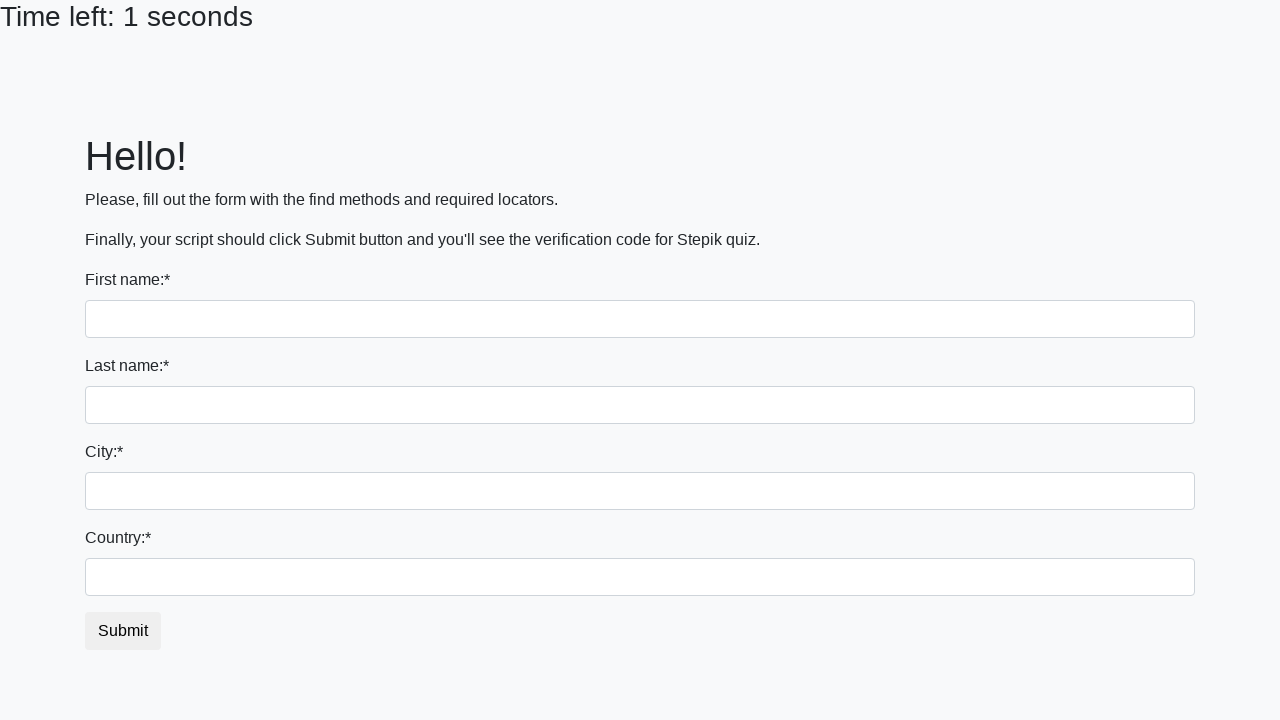